Tests waiting for dynamic element to appear after clicking a button on a Selenium testing practice page

Starting URL: https://testeroprogramowania.github.io/selenium/

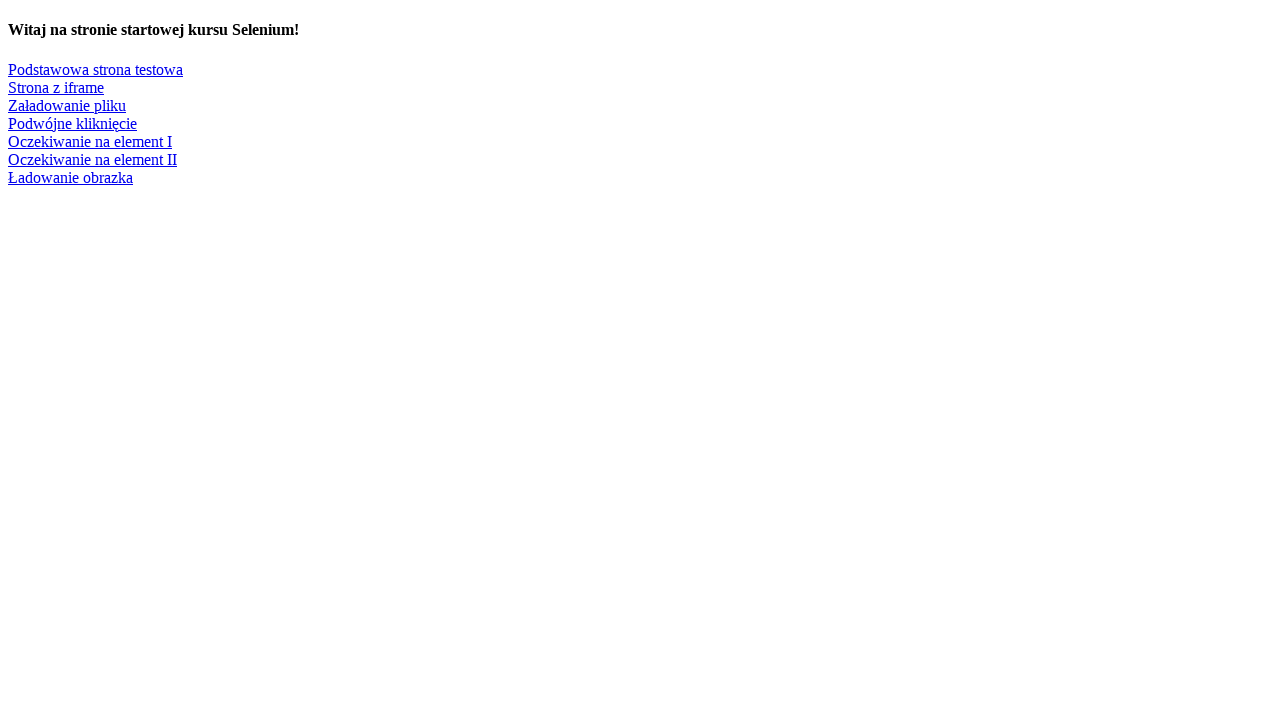

Clicked on 'Oczekiwanie na element I' link to navigate to waiting page at (90, 141) on text=Oczekiwanie na element I
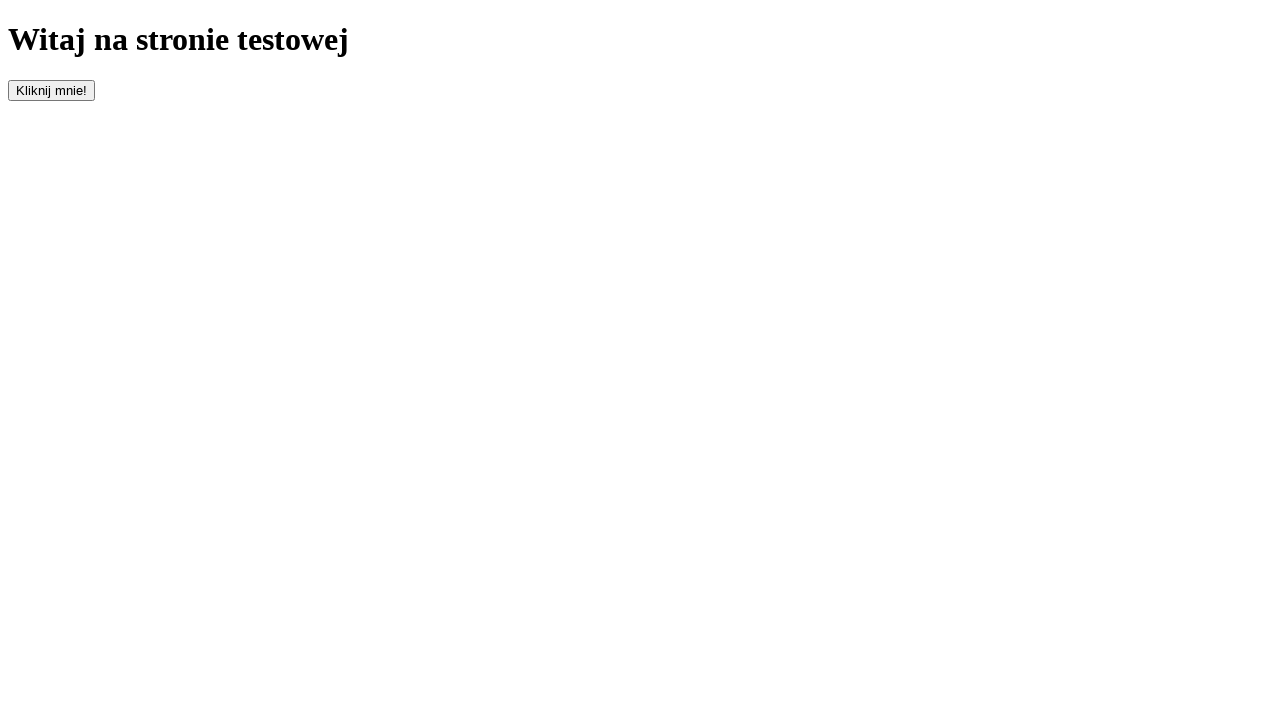

Clicked '#clickOnMe' button to trigger dynamic content at (52, 90) on #clickOnMe
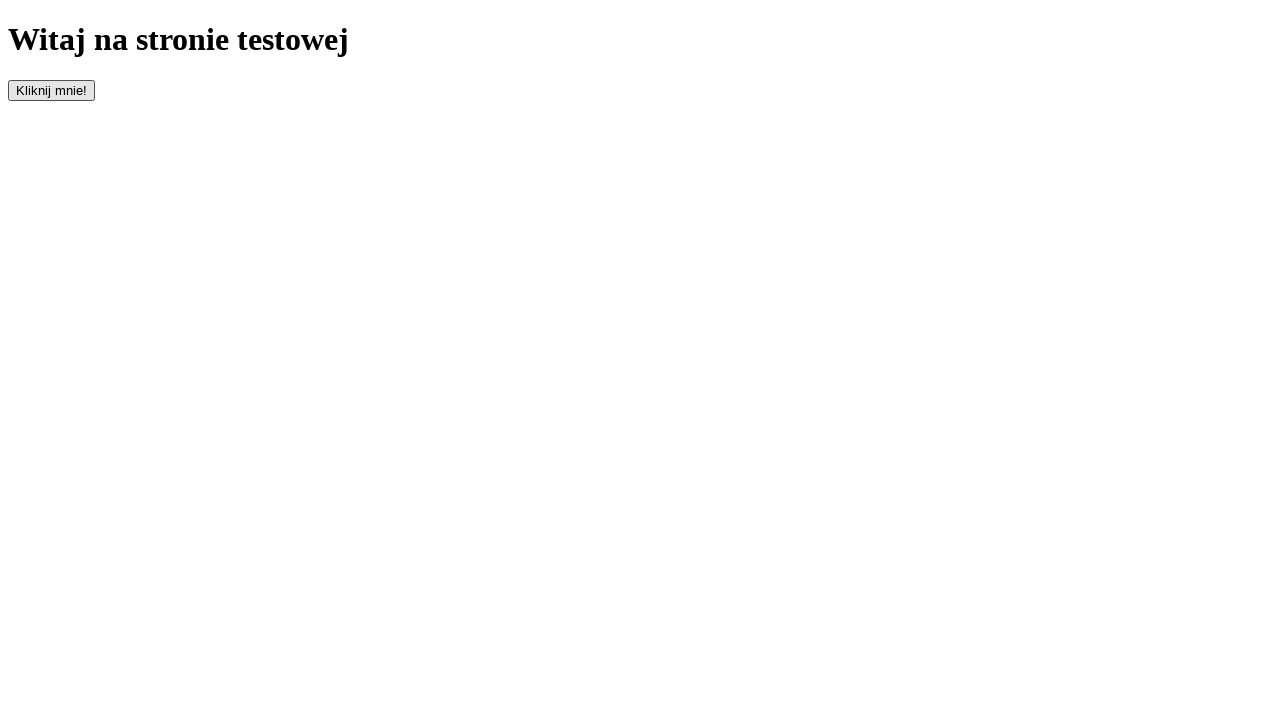

Waited for paragraph element to become visible
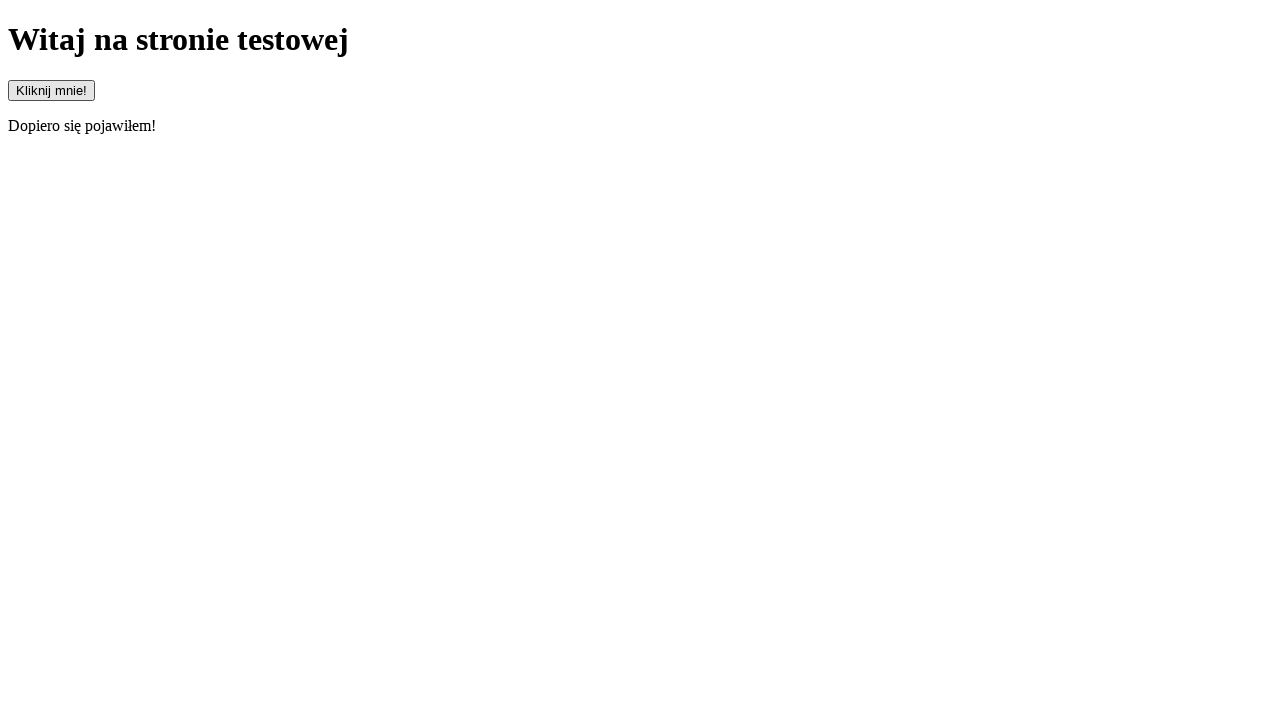

Located paragraph element
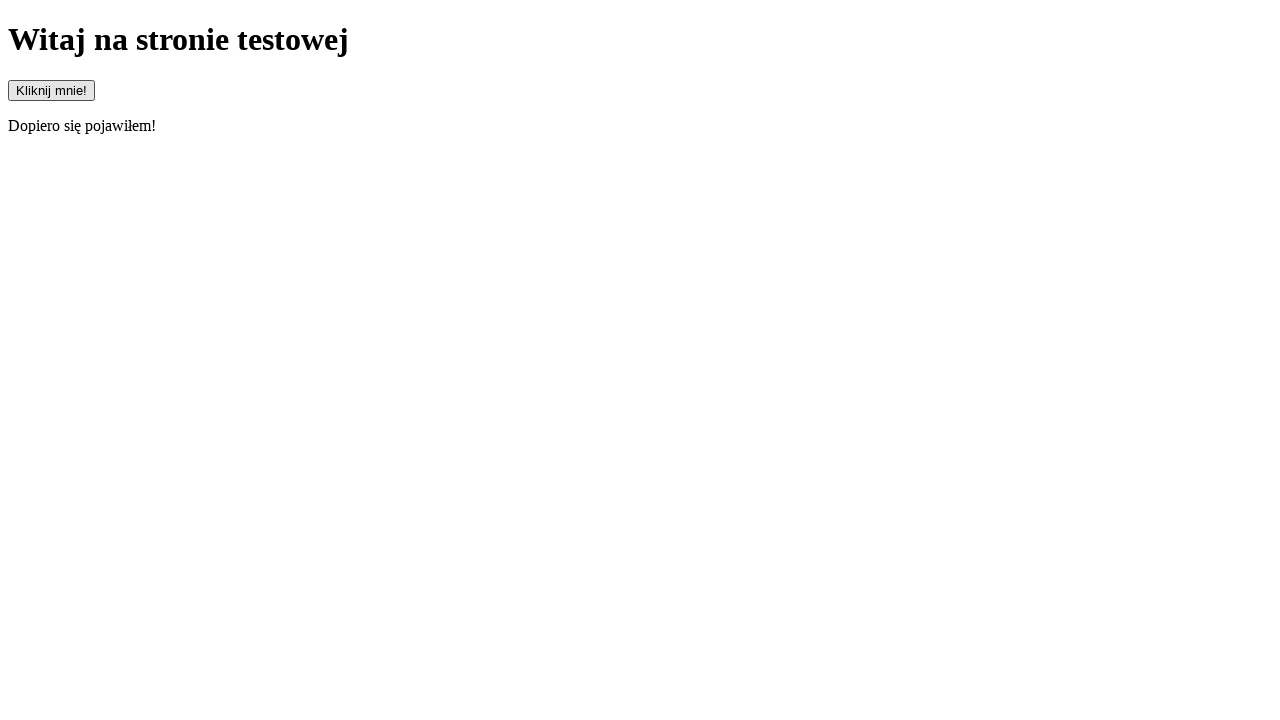

Verified paragraph element is visible
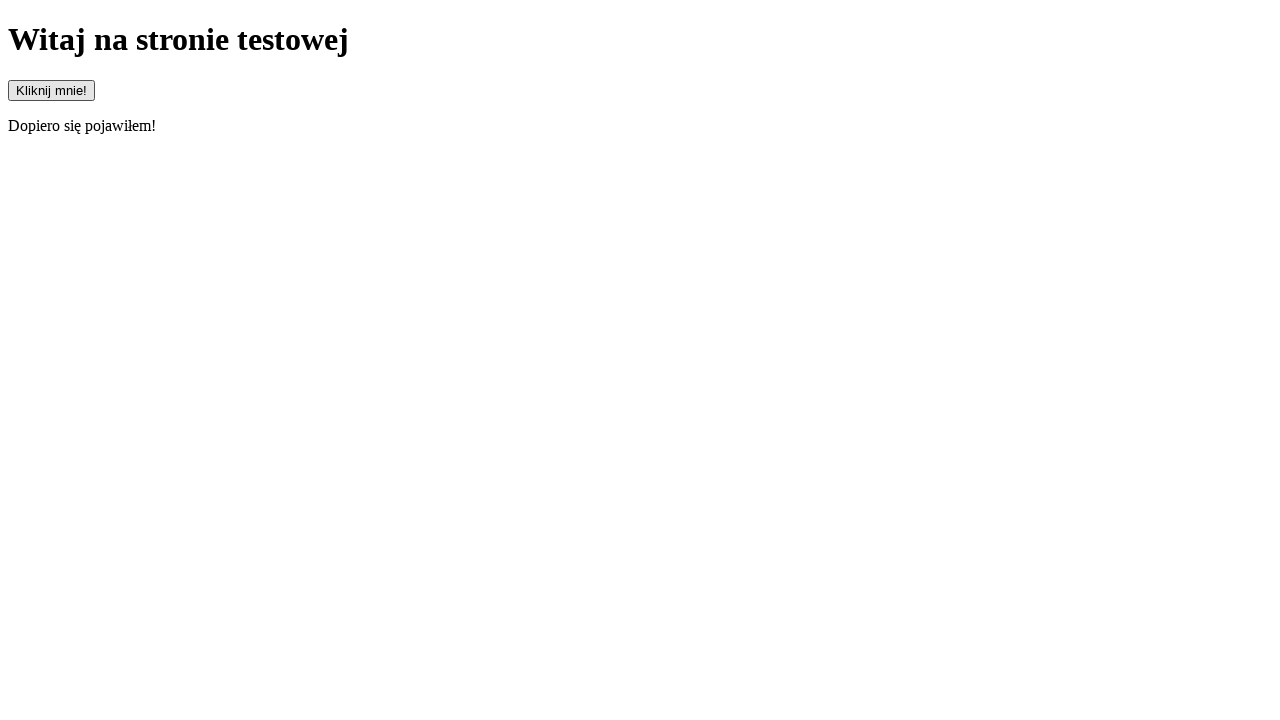

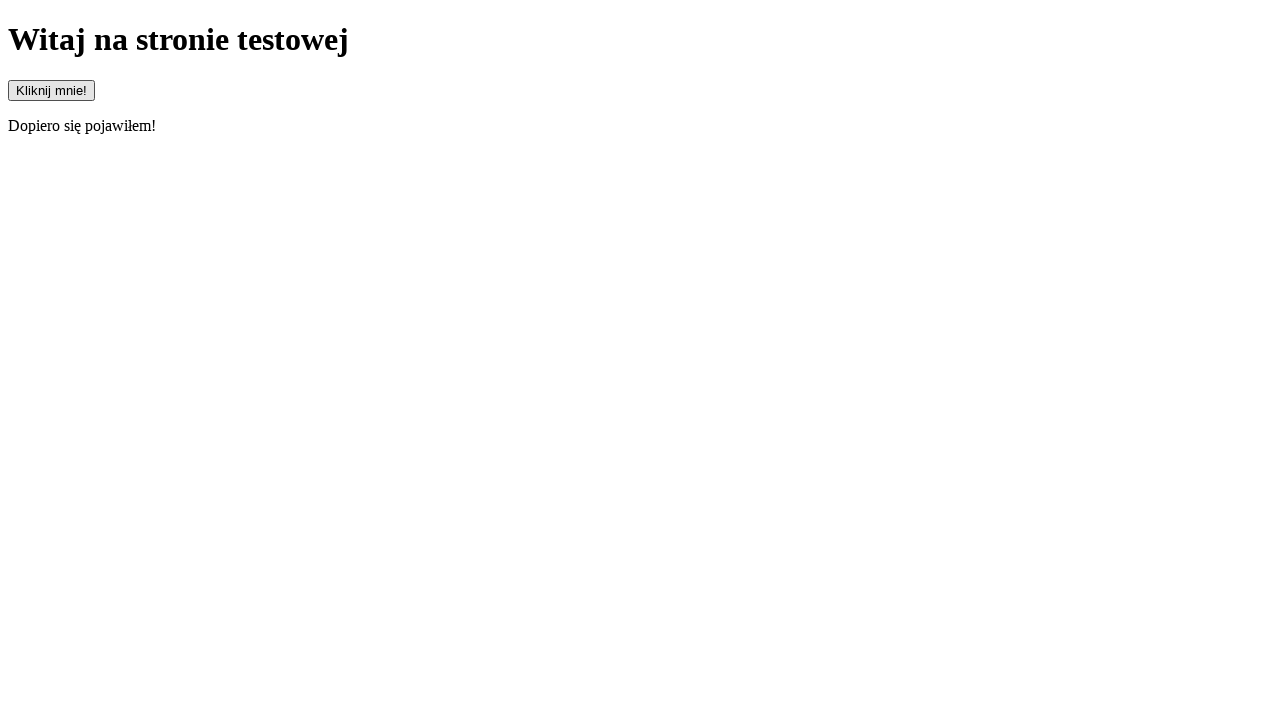